Tests different types of JavaScript alerts (simple, confirm, and prompt) by triggering them and interacting with each alert type

Starting URL: https://demo.automationtesting.in/Alerts.html

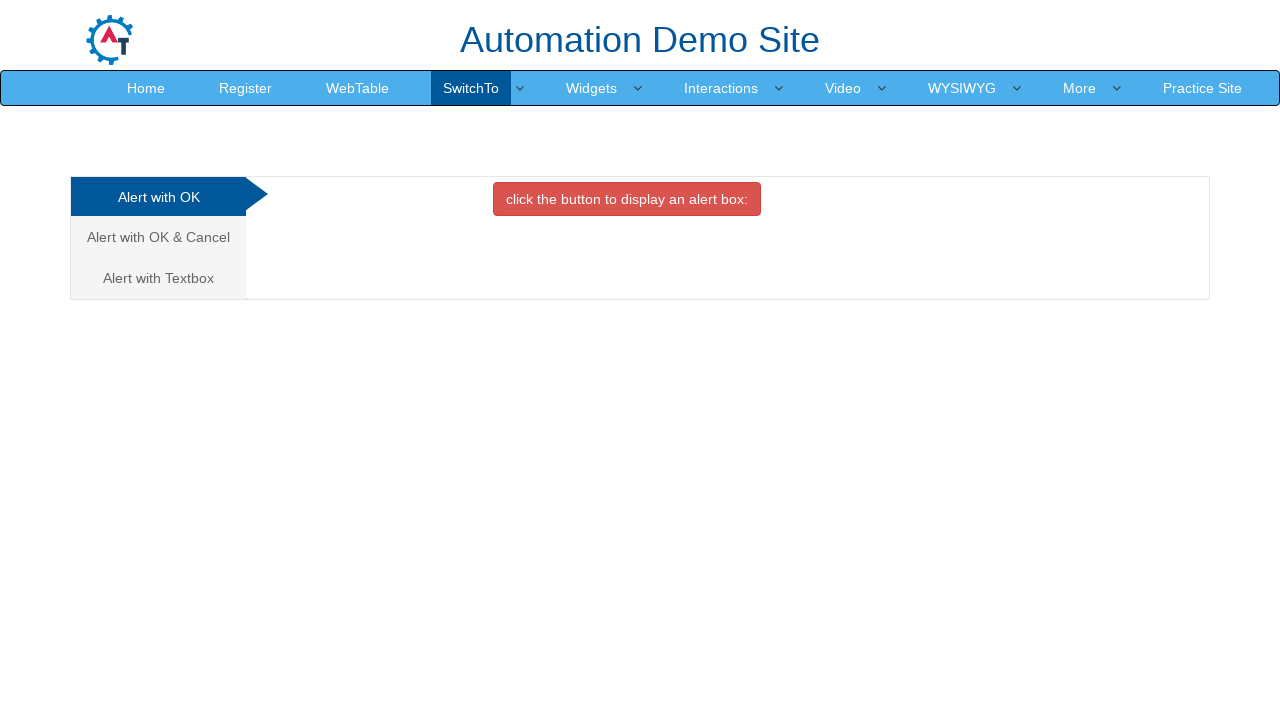

Clicked button to trigger simple alert at (627, 199) on xpath=//button[@class='btn btn-danger']
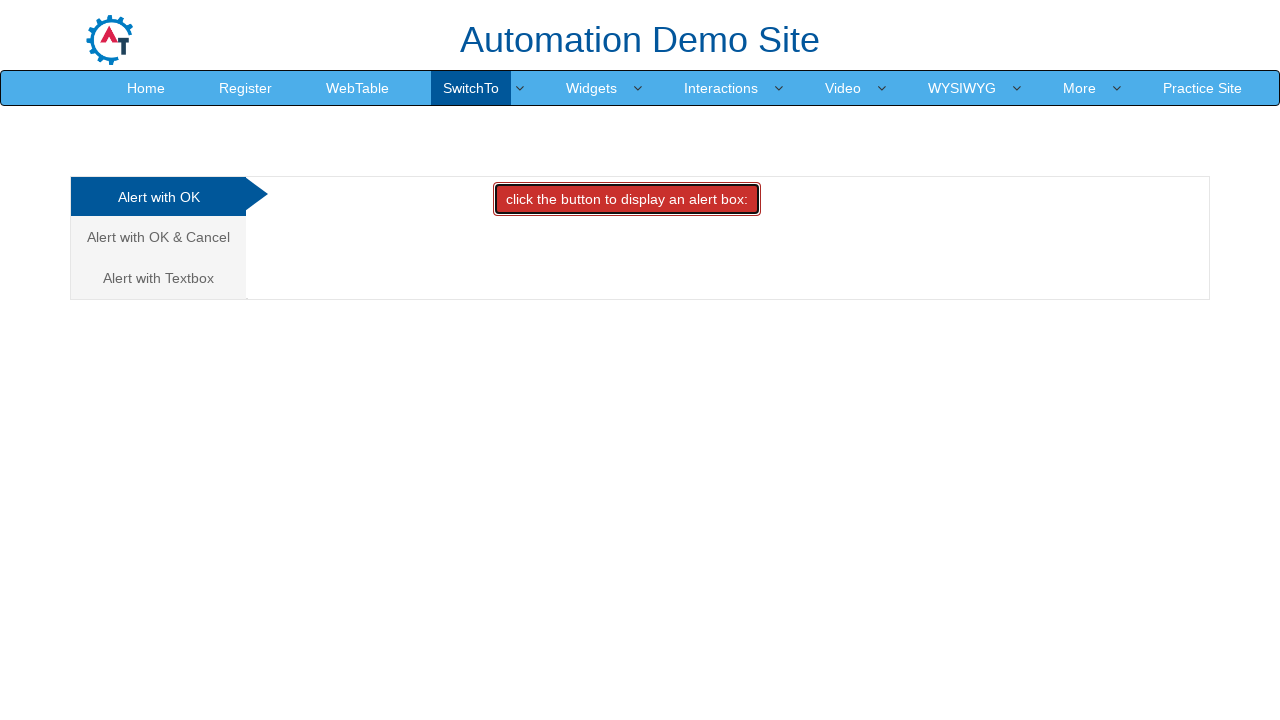

Set up dialog handler to accept simple alert
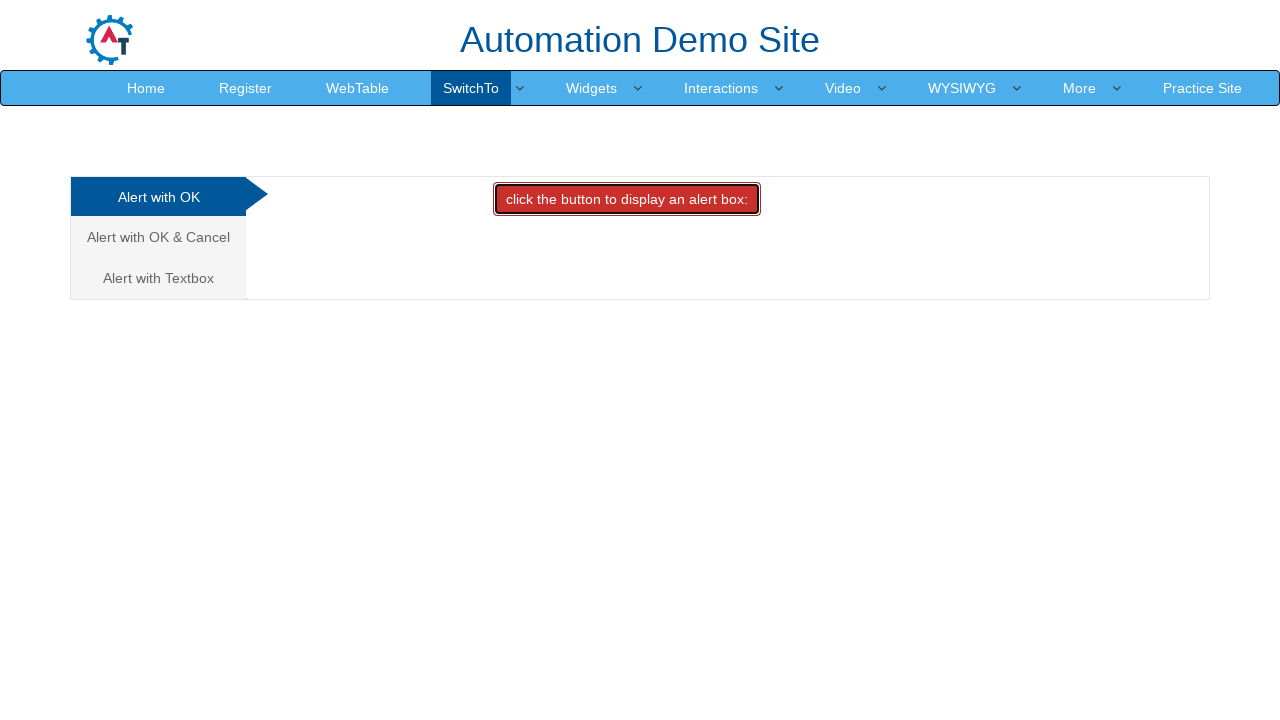

Navigated to confirm alert tab at (158, 237) on xpath=//a[@href='#CancelTab']
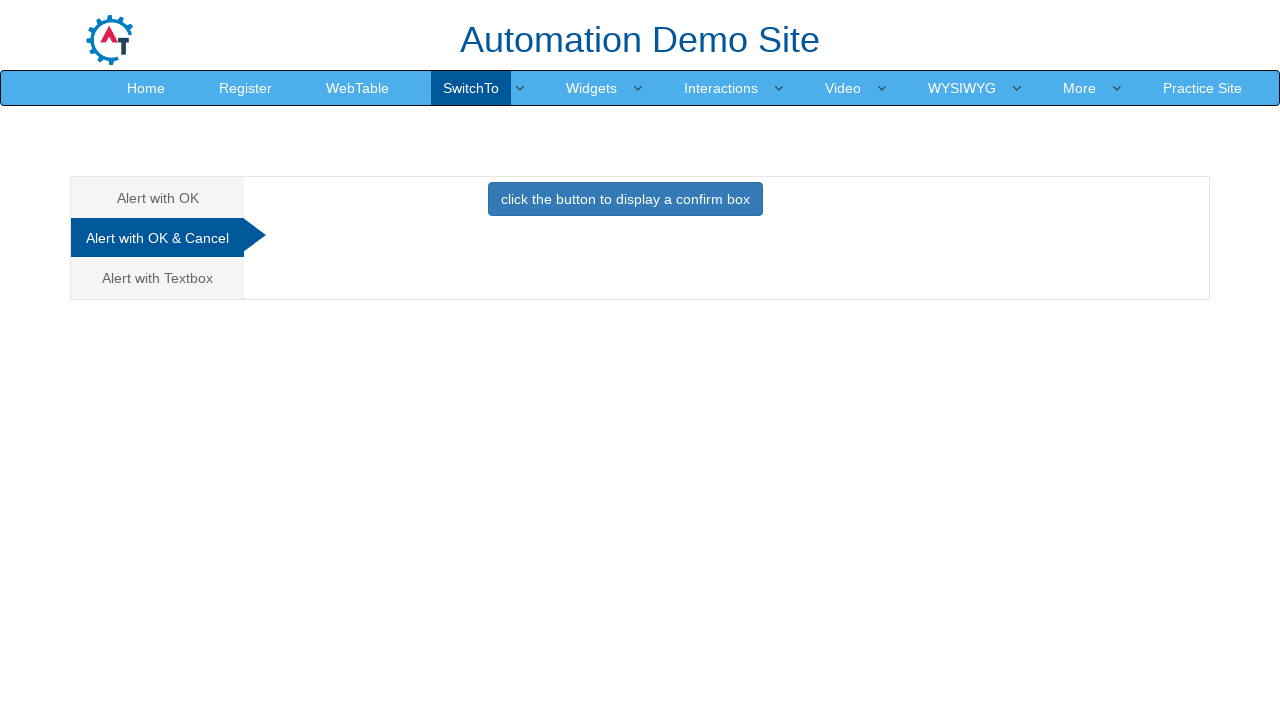

Clicked button to trigger confirm alert at (625, 199) on xpath=//button[@onclick='confirmbox()']
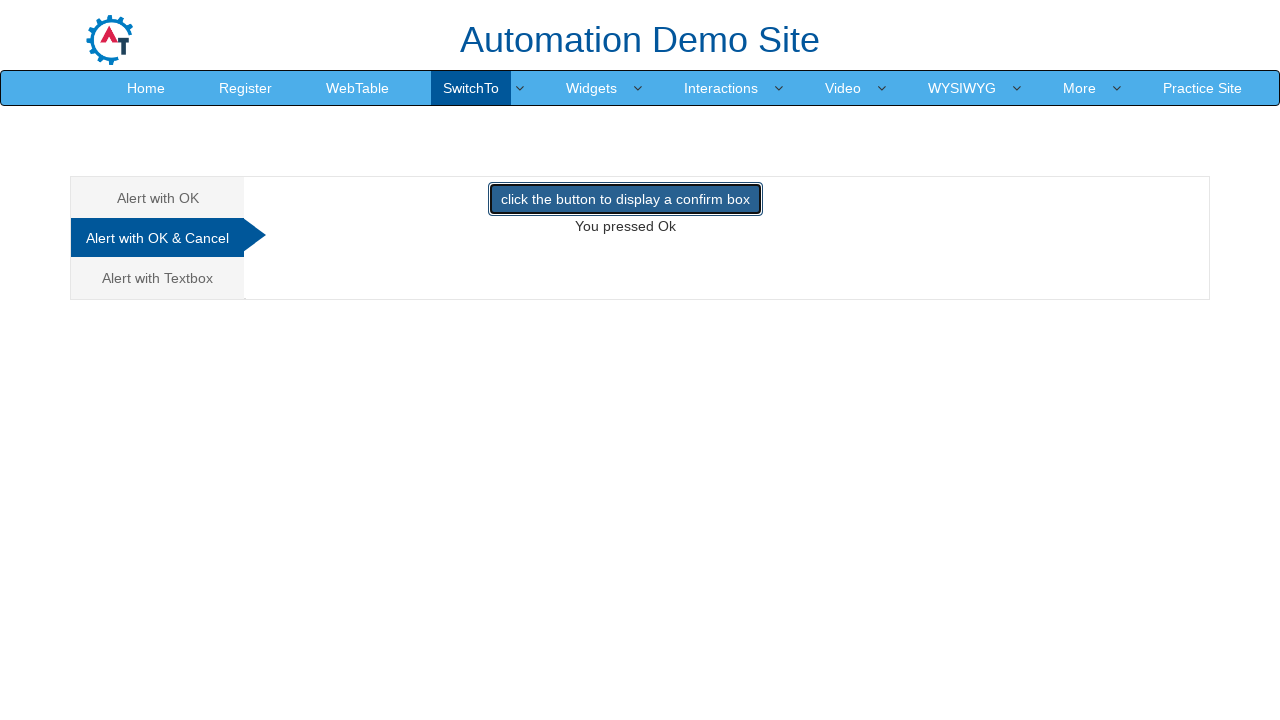

Navigated to prompt alert tab at (158, 278) on xpath=//a[text()='Alert with Textbox ']
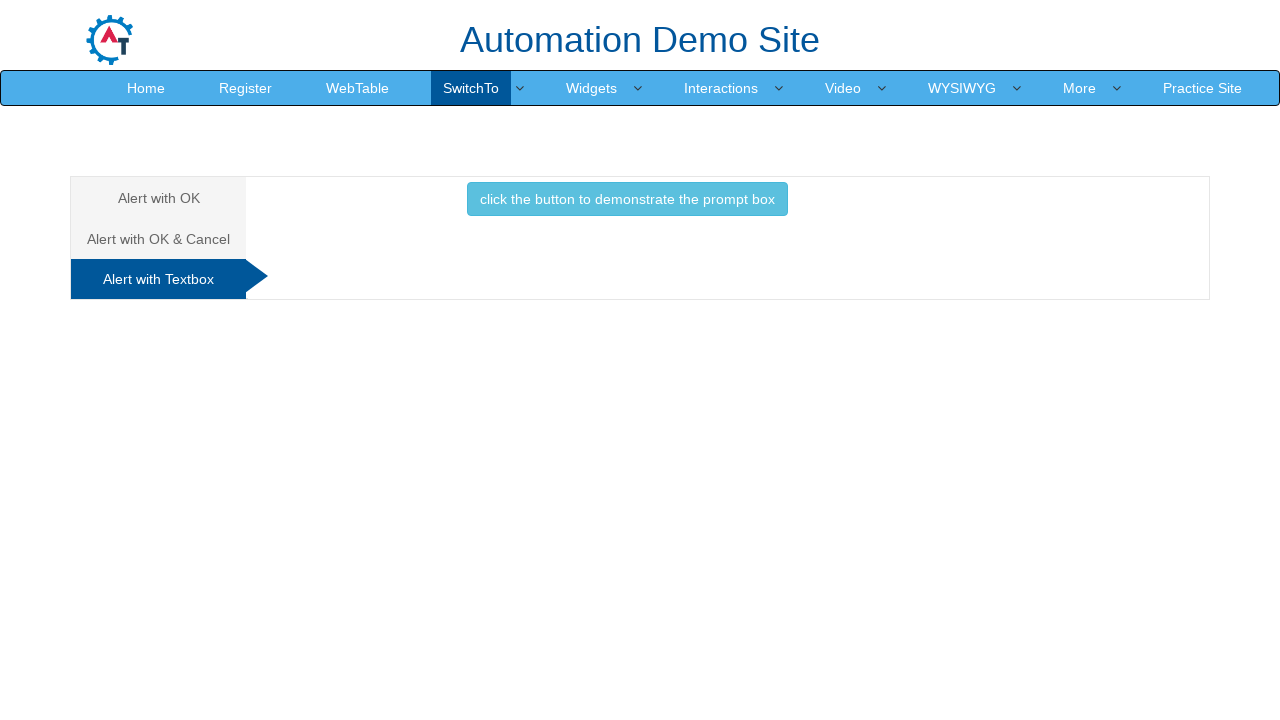

Updated dialog handler to accept prompt alert with text 'Archana Pichumani'
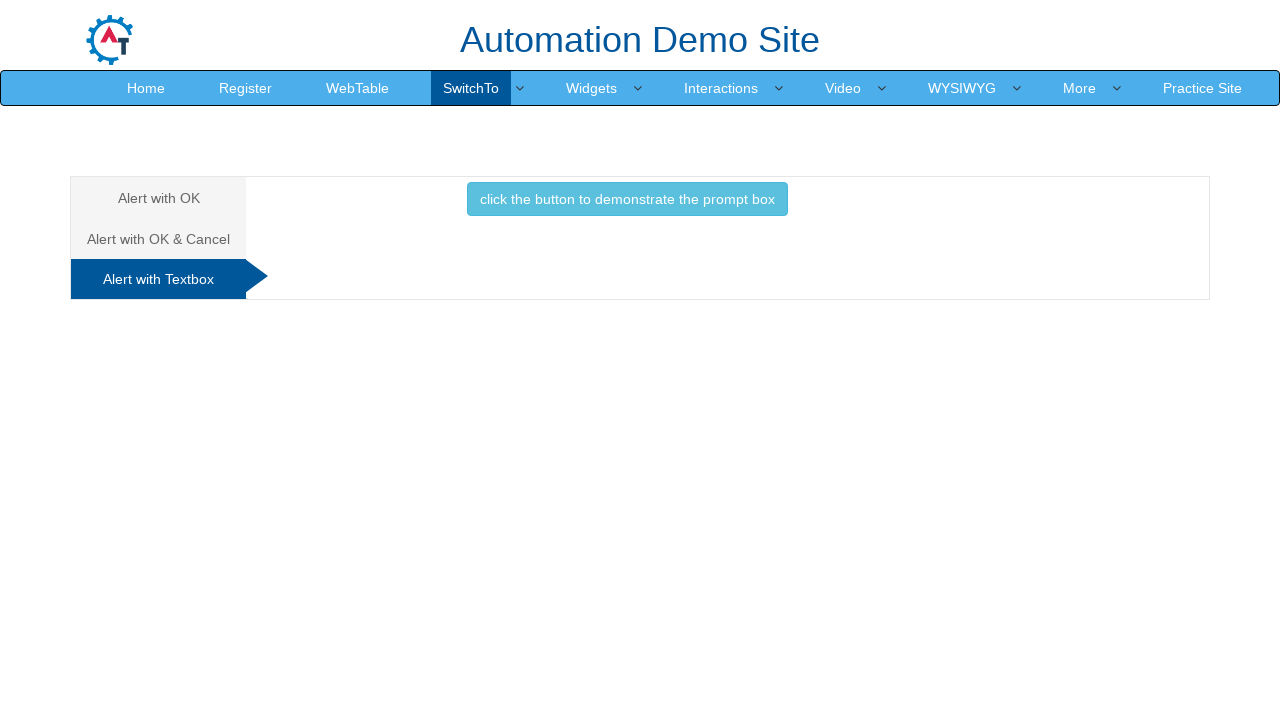

Clicked button to trigger prompt alert at (627, 199) on xpath=//button[text()='click the button to demonstrate the prompt box ']
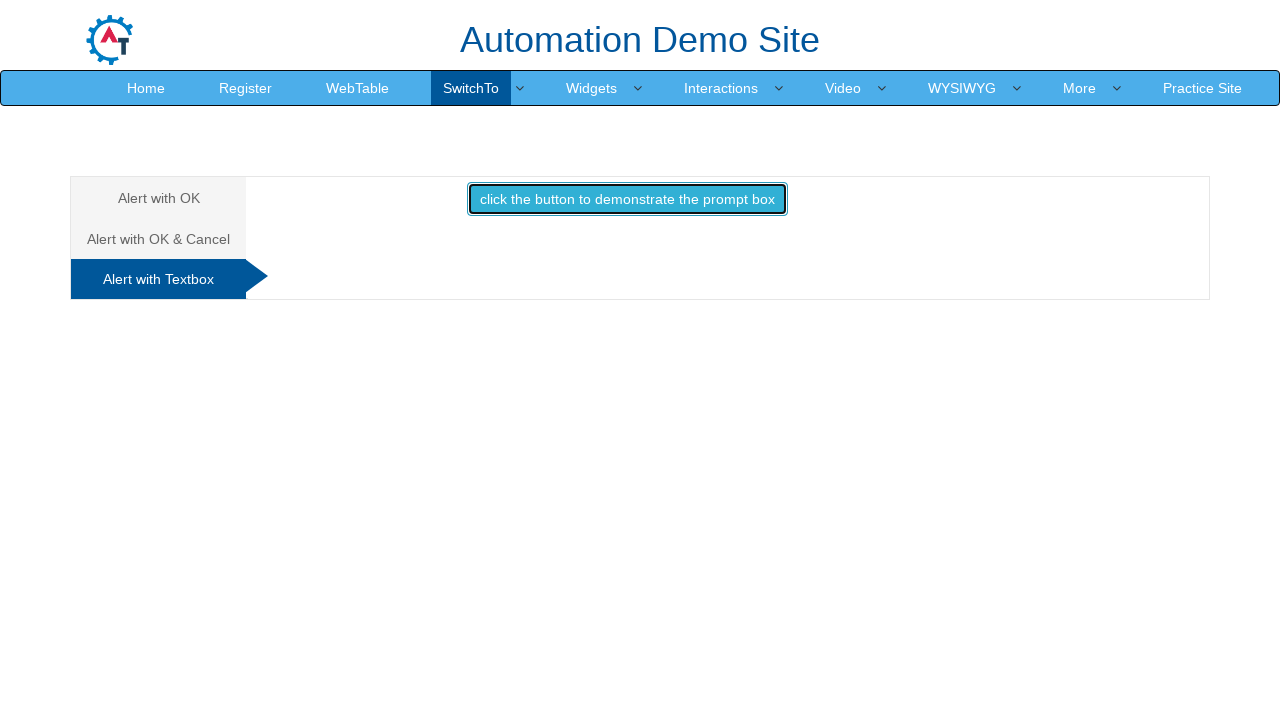

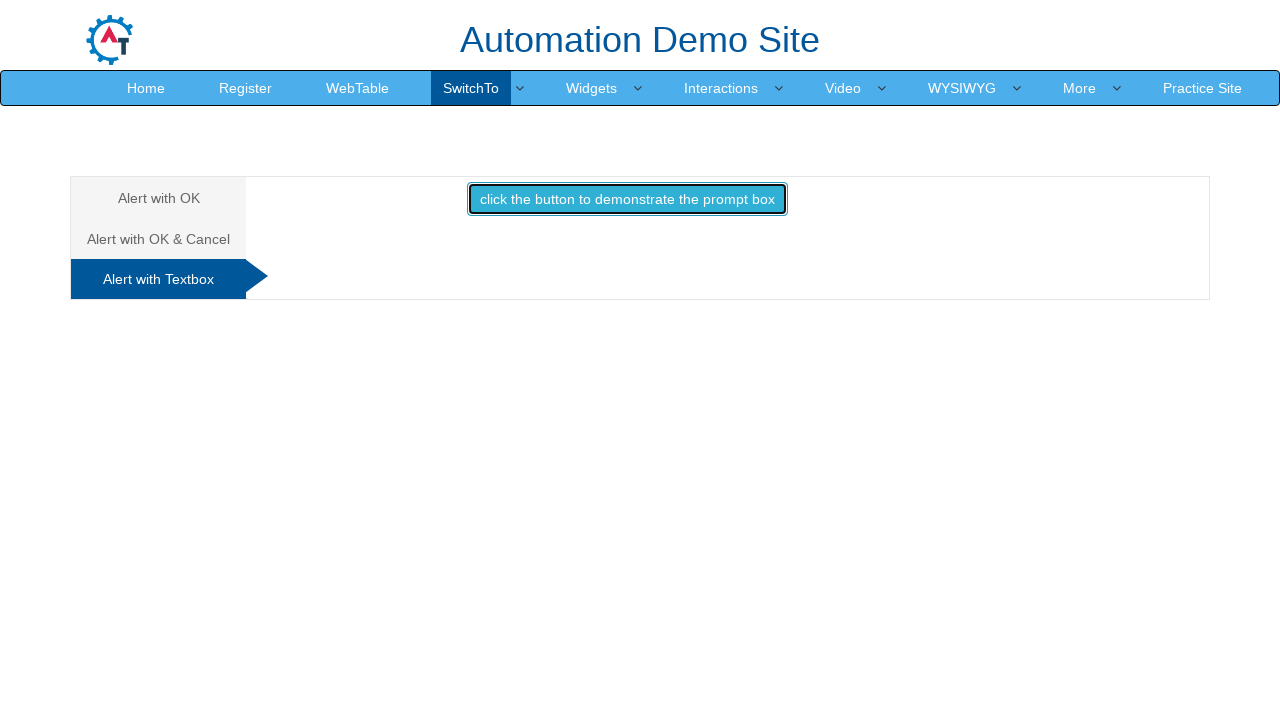